Tests dropdown/select functionality by selecting options using different methods: visible text, index, and value attribute on a training website.

Starting URL: https://v1.training-support.net/selenium/selects

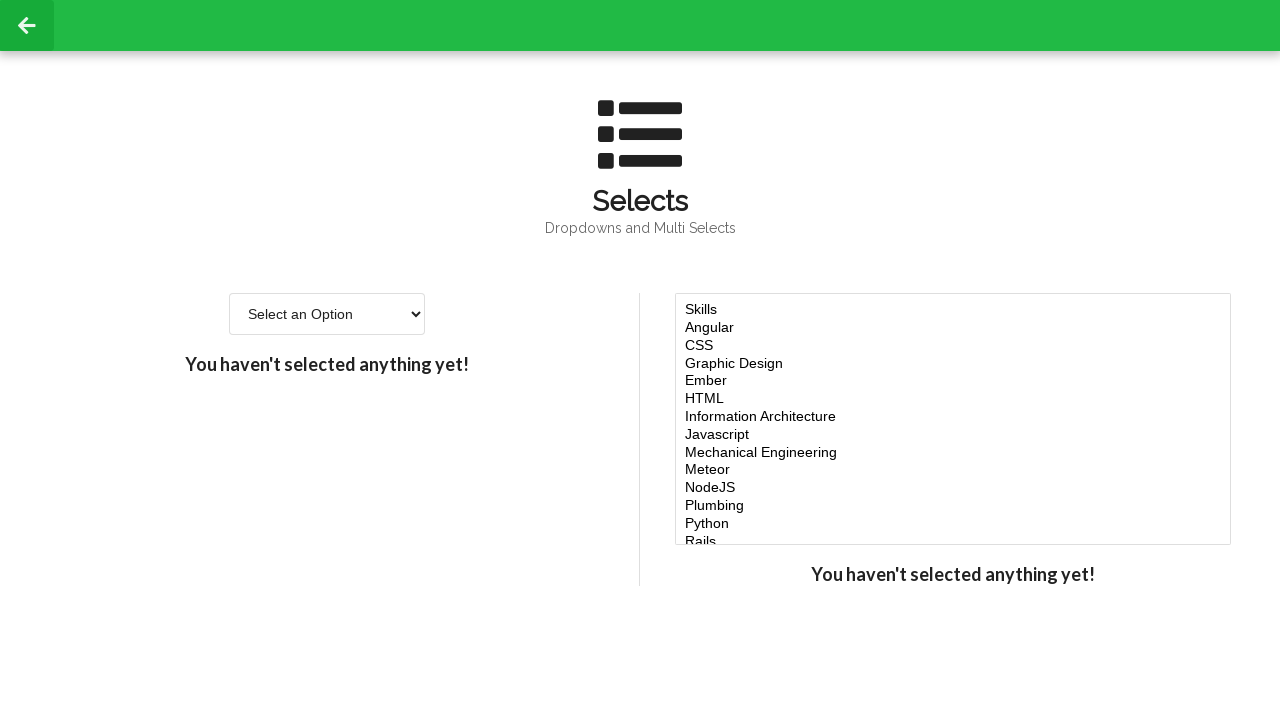

Waited for dropdown with id 'single-select' to be visible
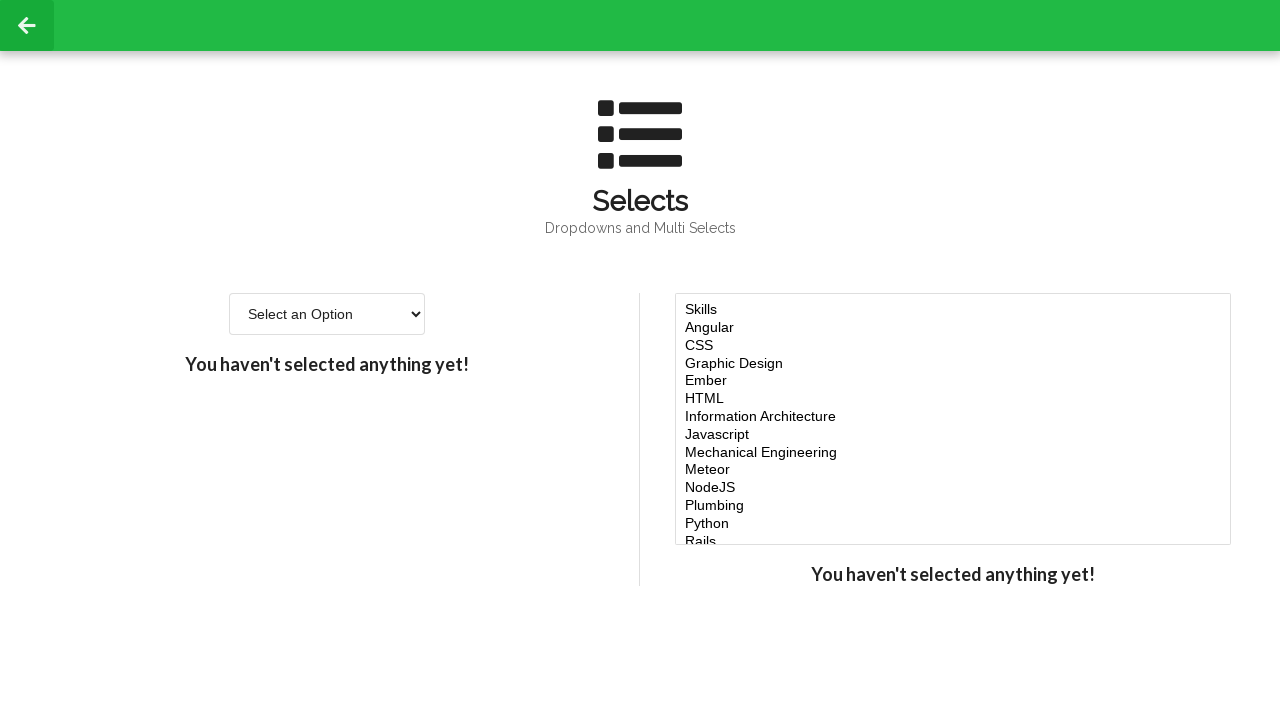

Selected 'Option 2' from dropdown using visible text on #single-select
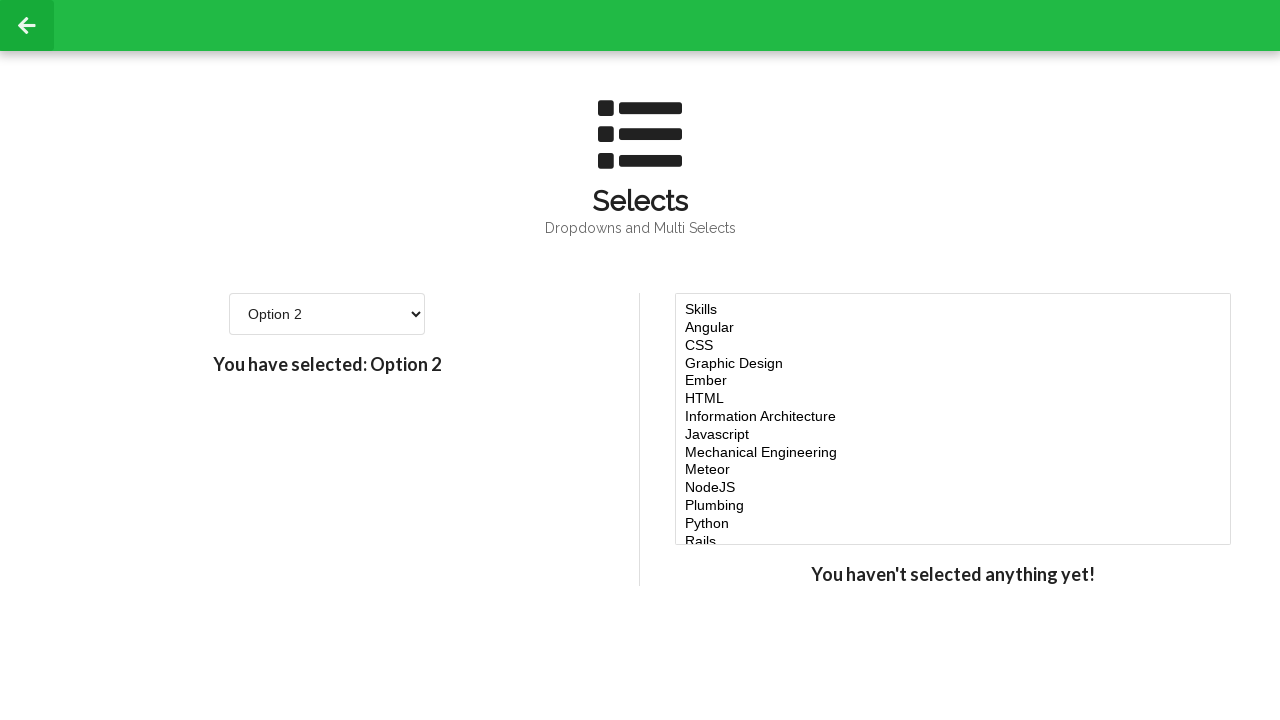

Selected option at index 3 (4th item) from dropdown on #single-select
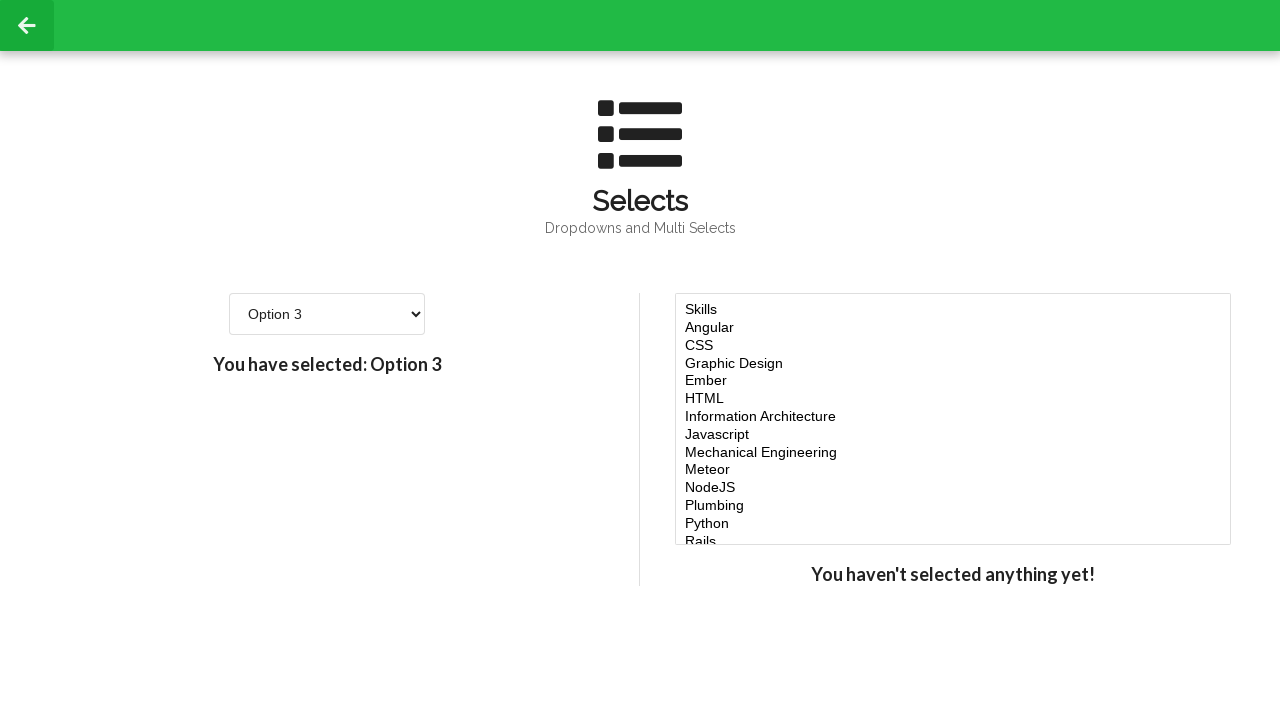

Selected option with value attribute '4' from dropdown on #single-select
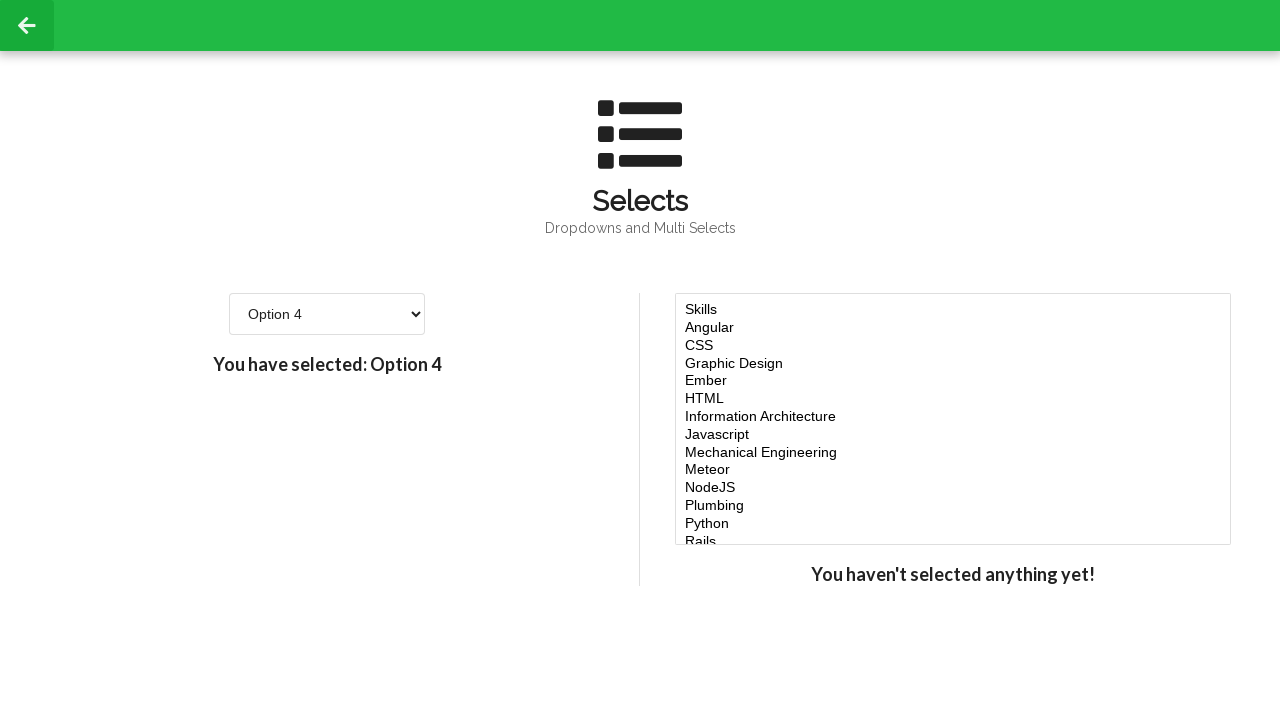

Waited 500ms to ensure selection was applied
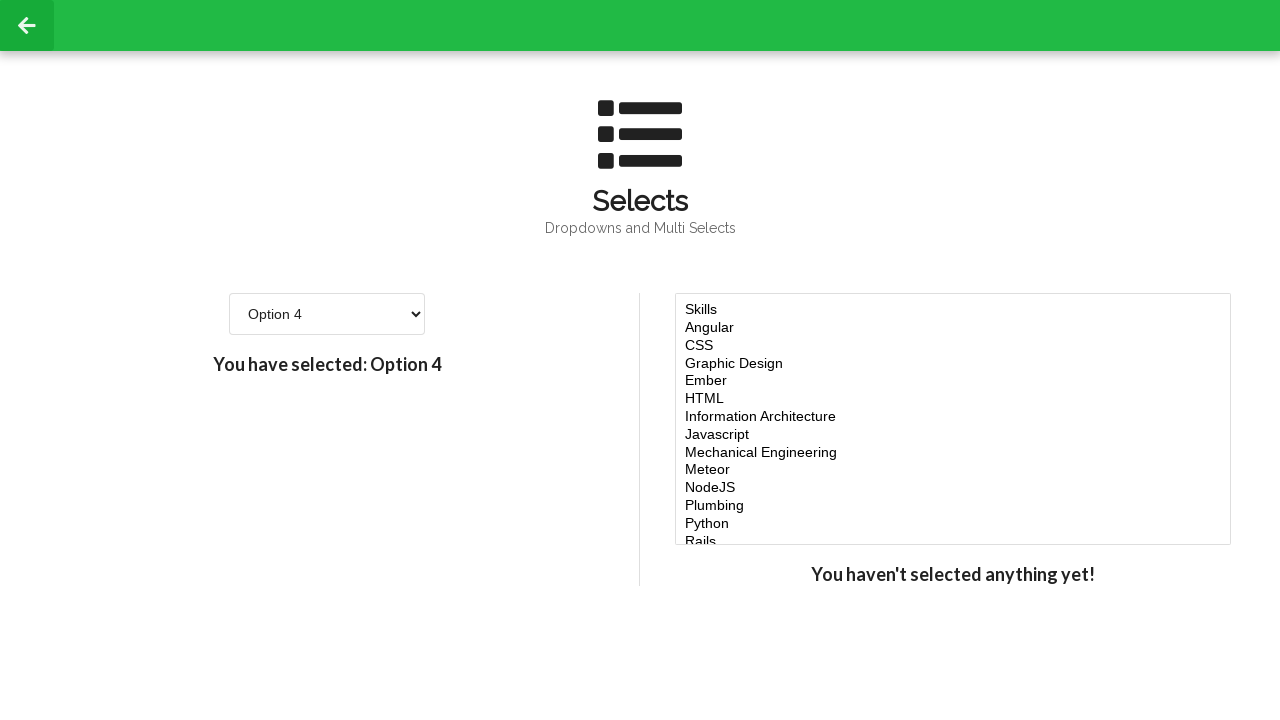

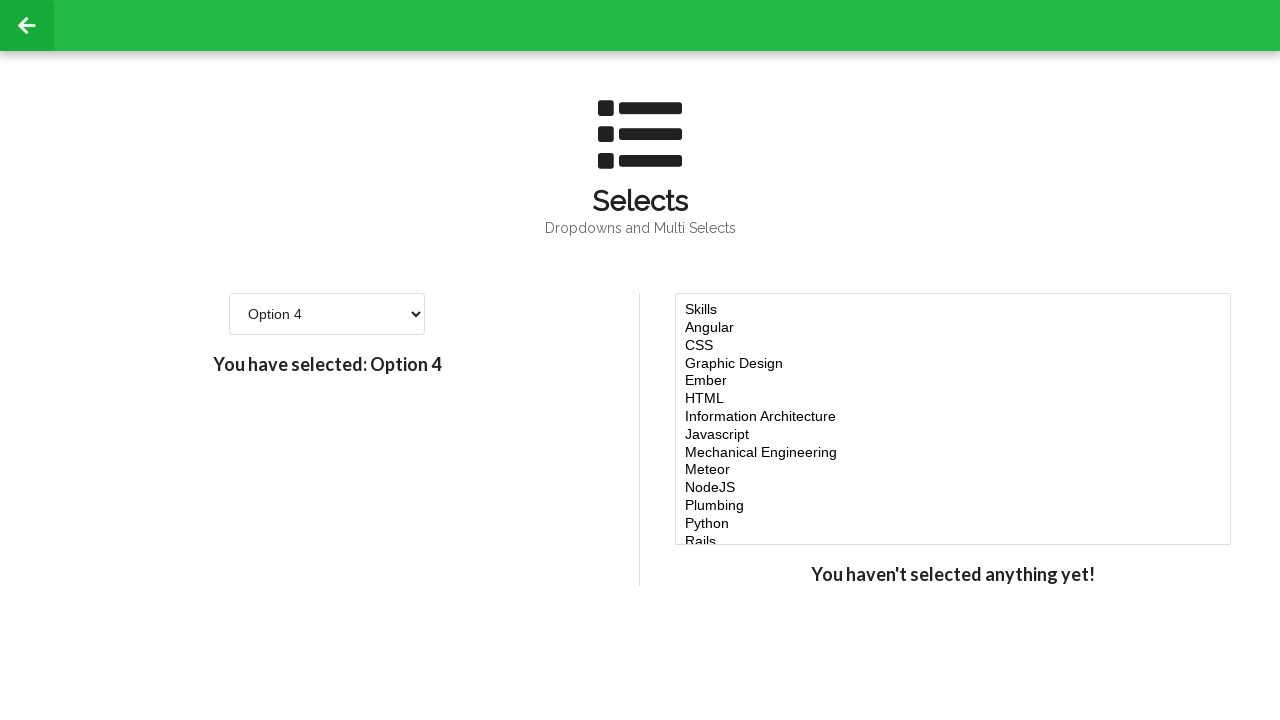